Tests that the input field is cleared after adding a todo item

Starting URL: https://demo.playwright.dev/todomvc

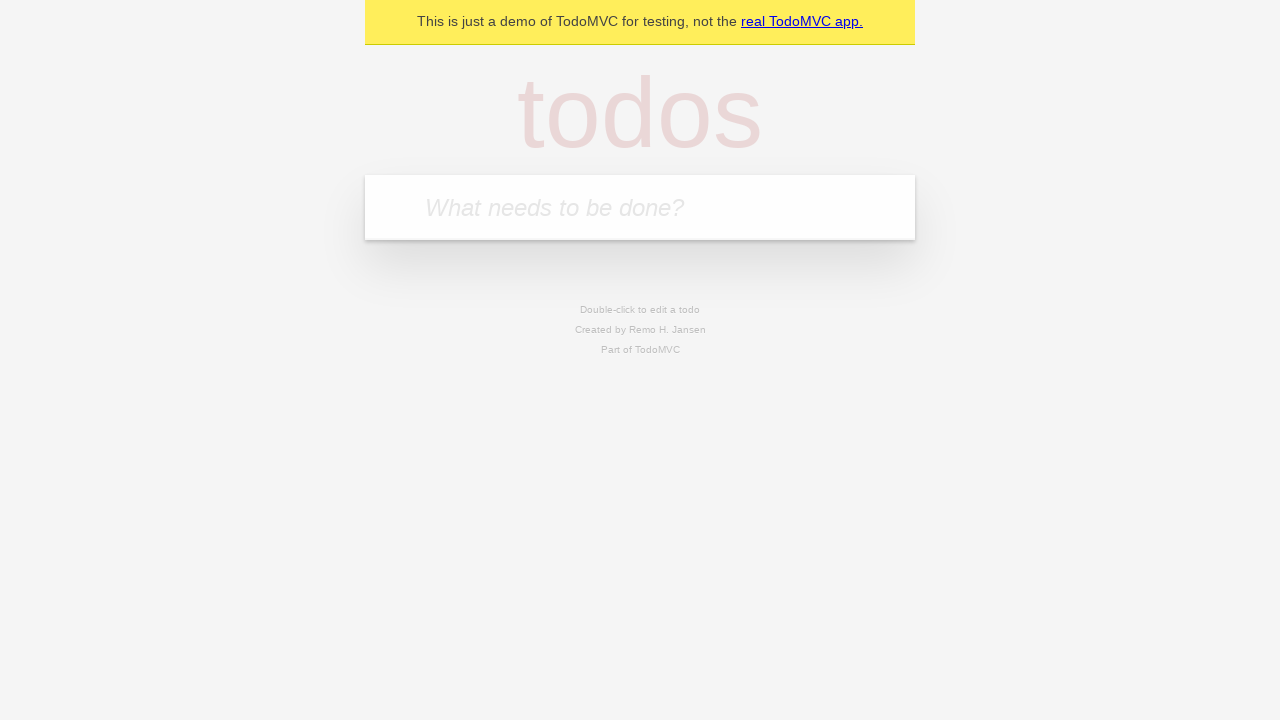

Filled input field with 'buy some cheese' on [placeholder='What needs to be done?']
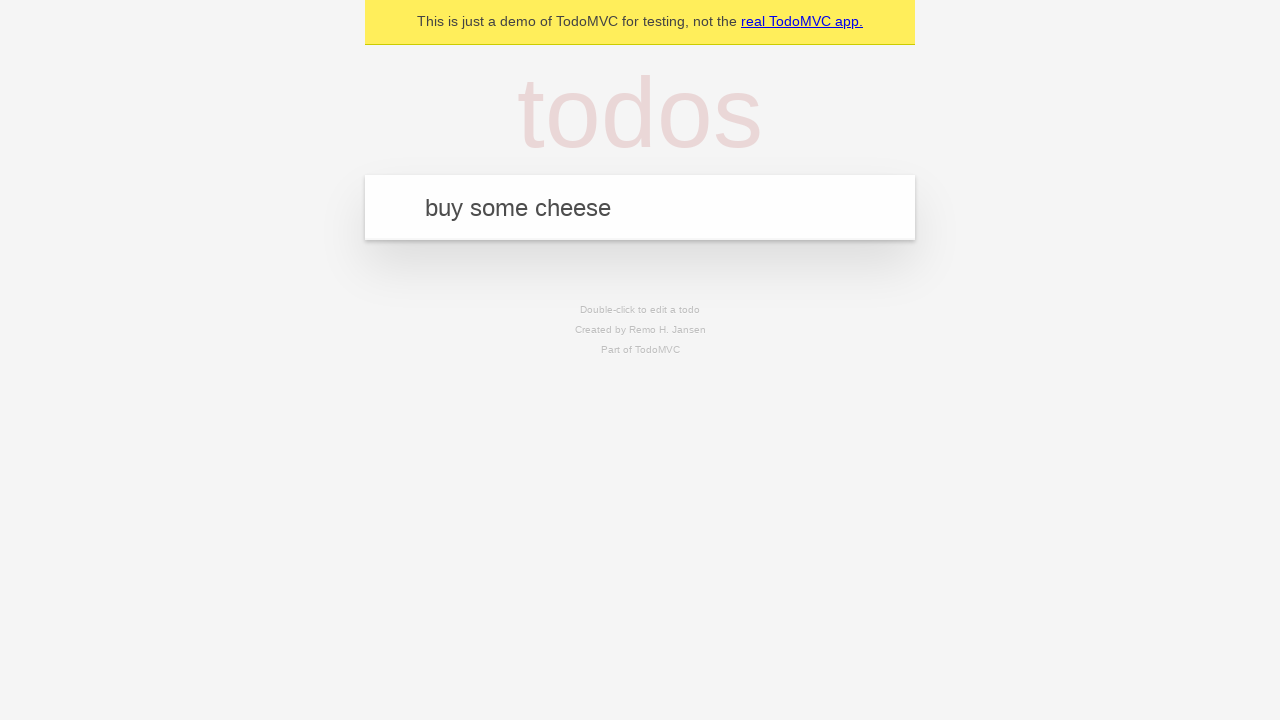

Pressed Enter to add todo item on [placeholder='What needs to be done?']
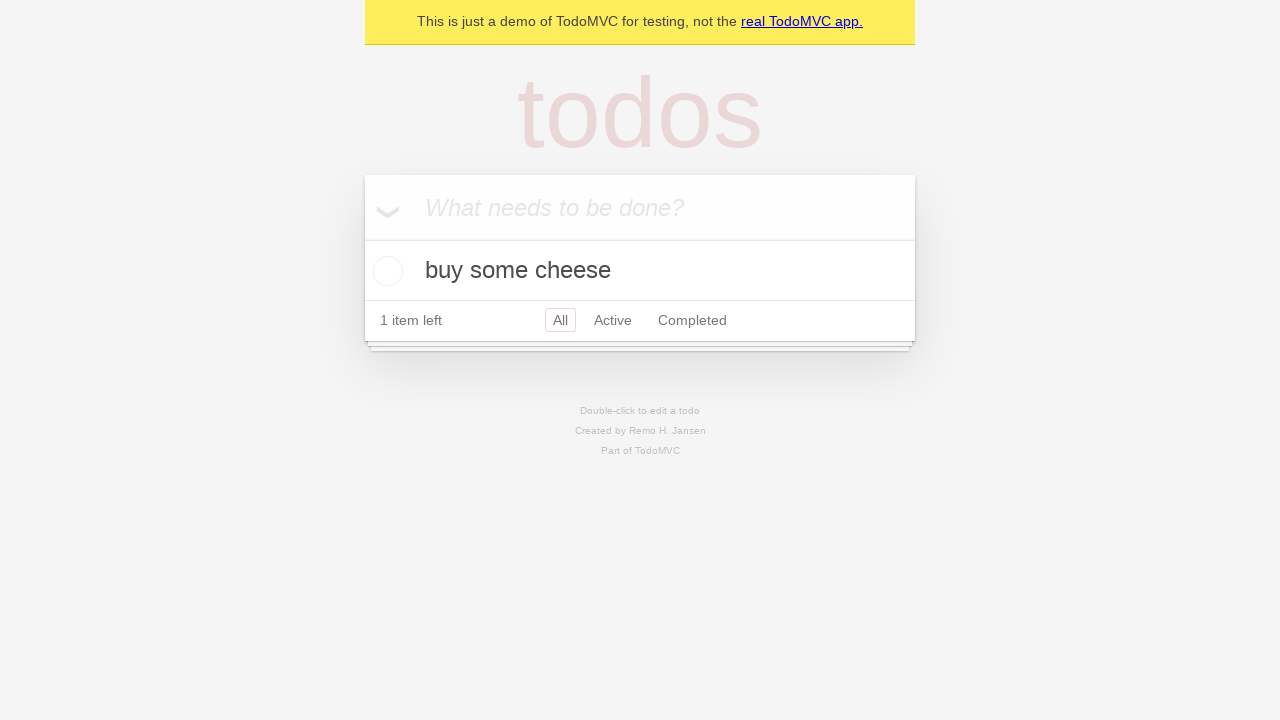

Todo item appeared in the list
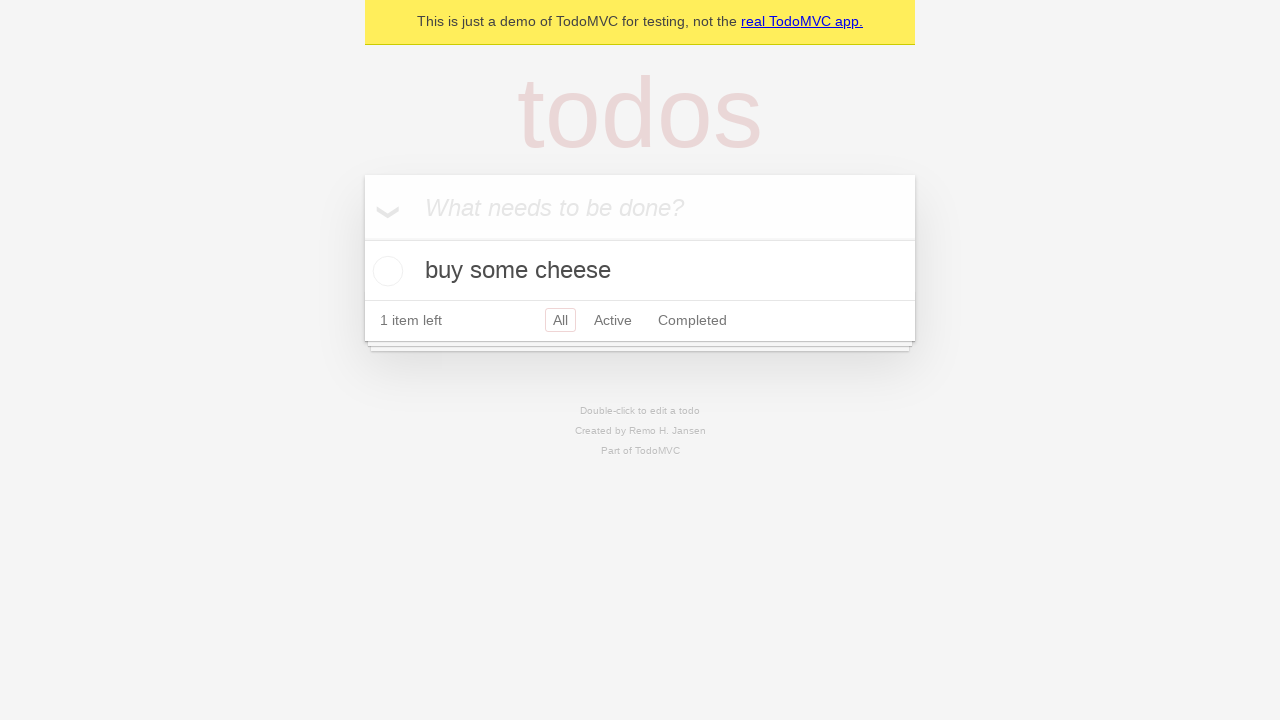

Verified that input field is cleared after adding item
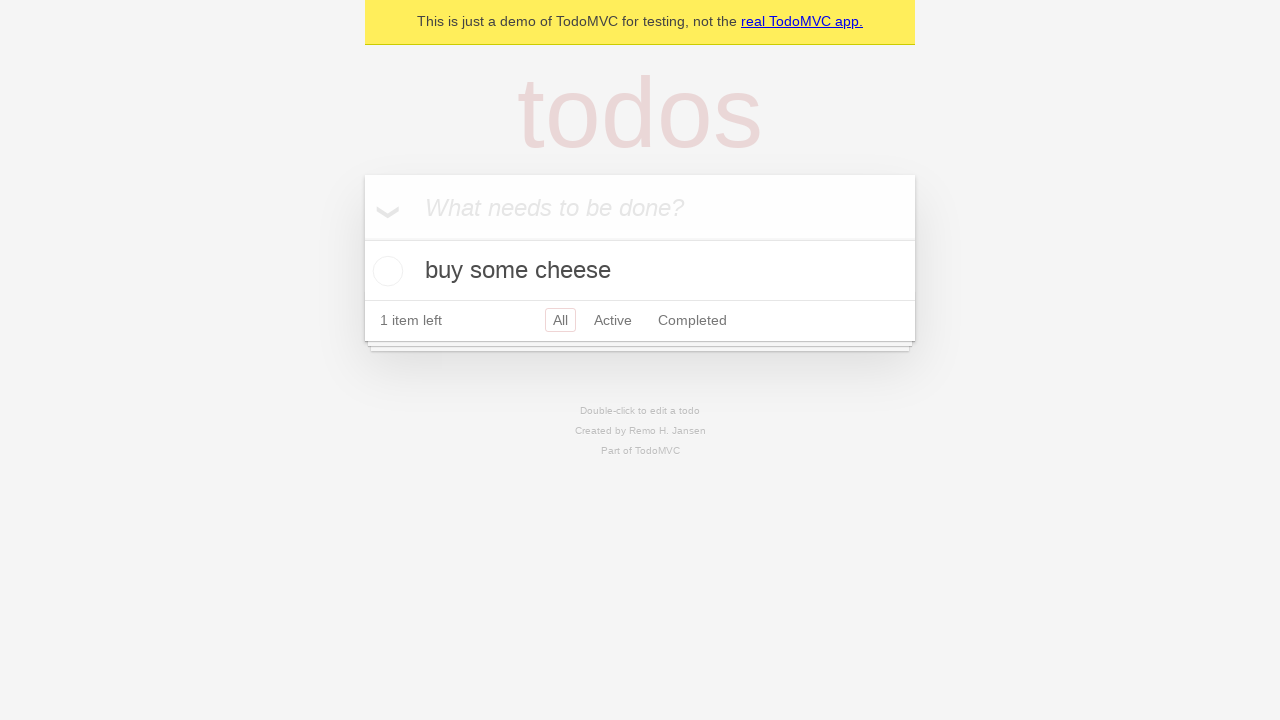

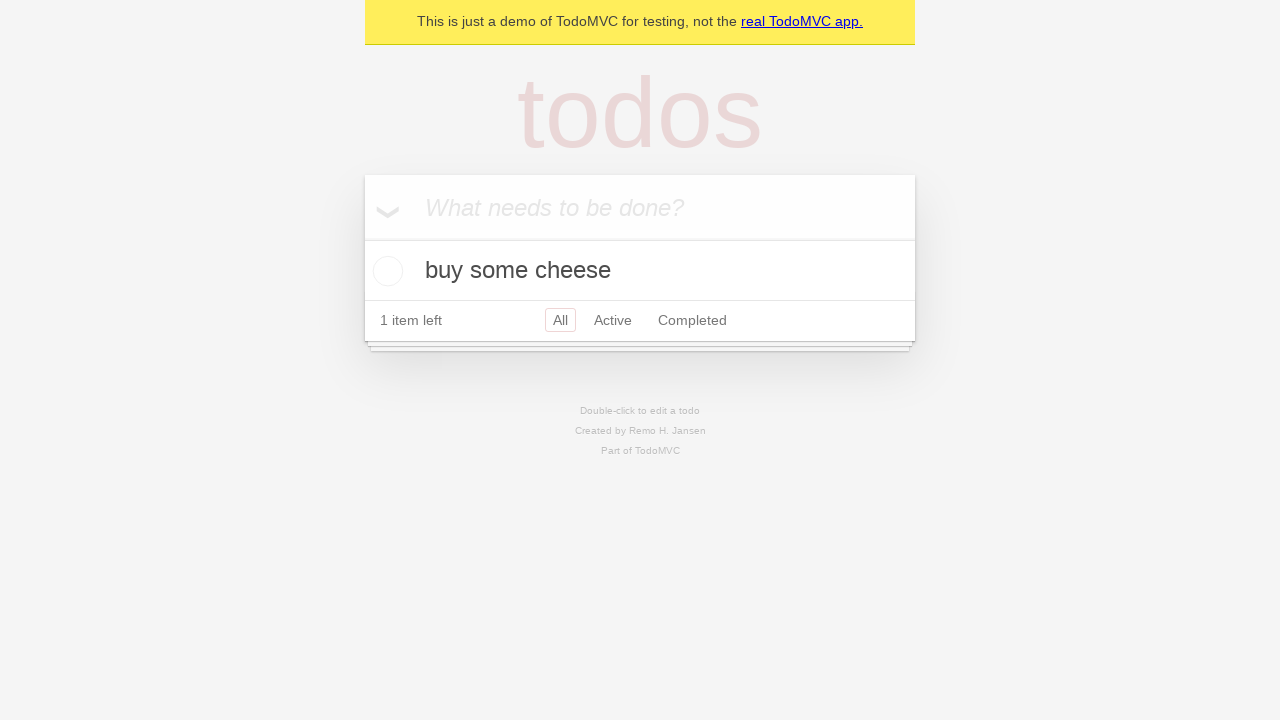